Tests the forgot login functionality by navigating to the Customer Lookup page, filling in personal information fields, and verifying the error message when customer information is not found.

Starting URL: https://parabank.parasoft.com/parabank/index.htm

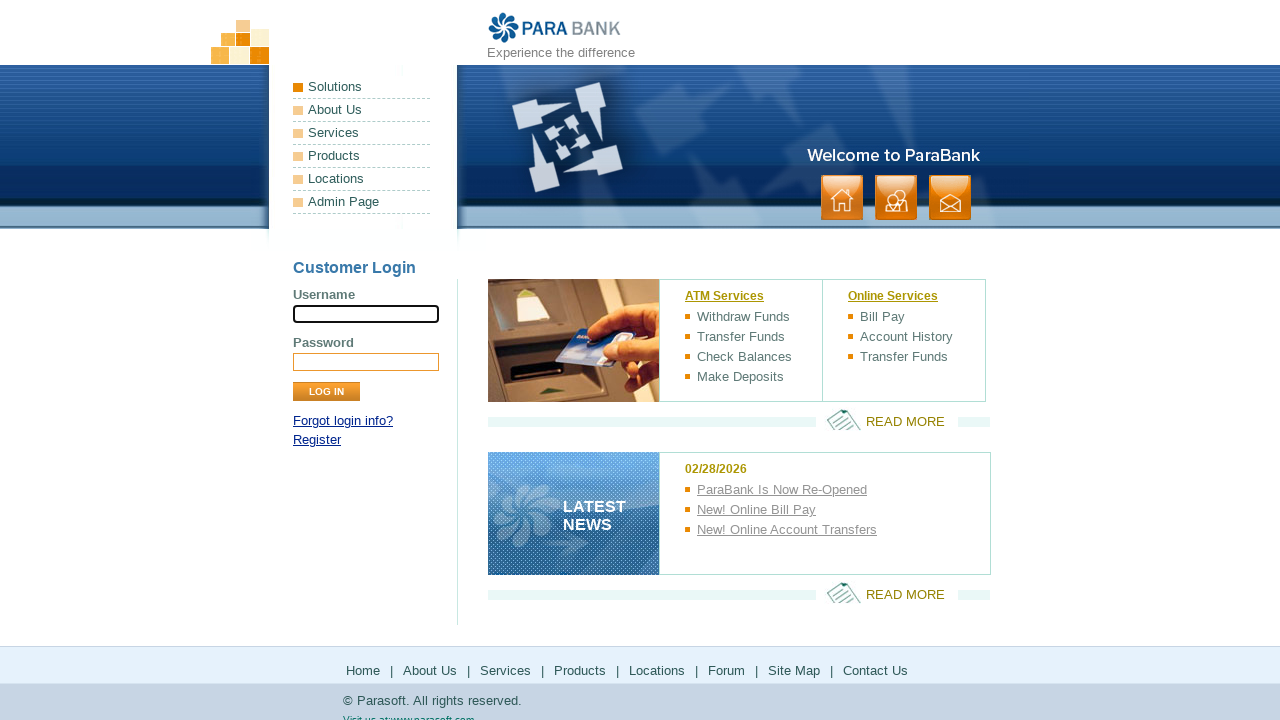

Clicked 'Forgot login info?' link at (343, 421) on text=Forgot login info?
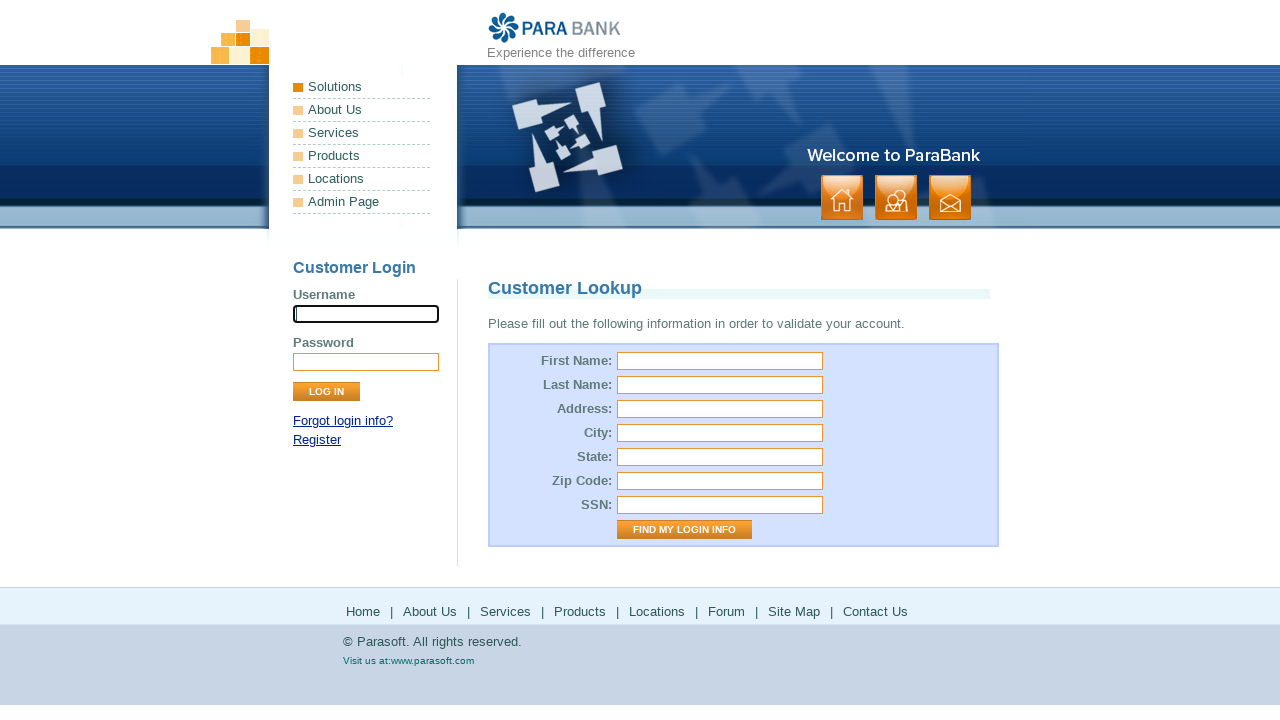

Customer Lookup page loaded
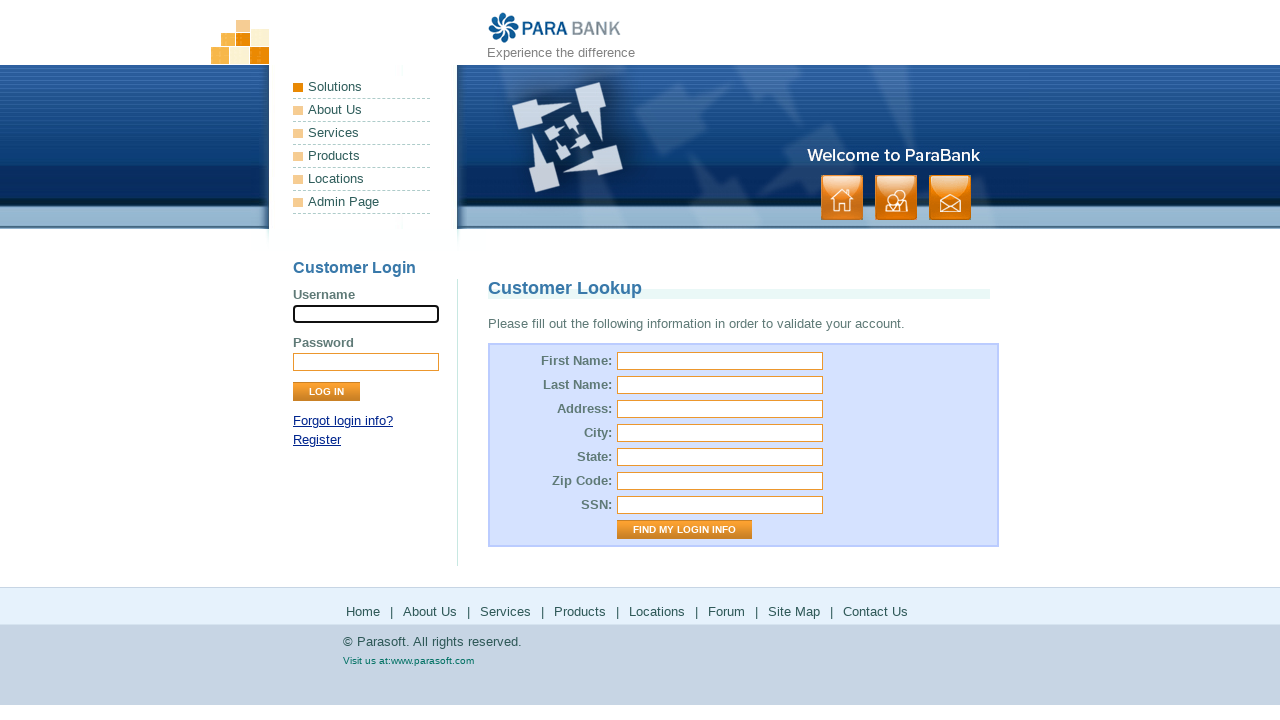

Filled first name field with 'user' on #firstName
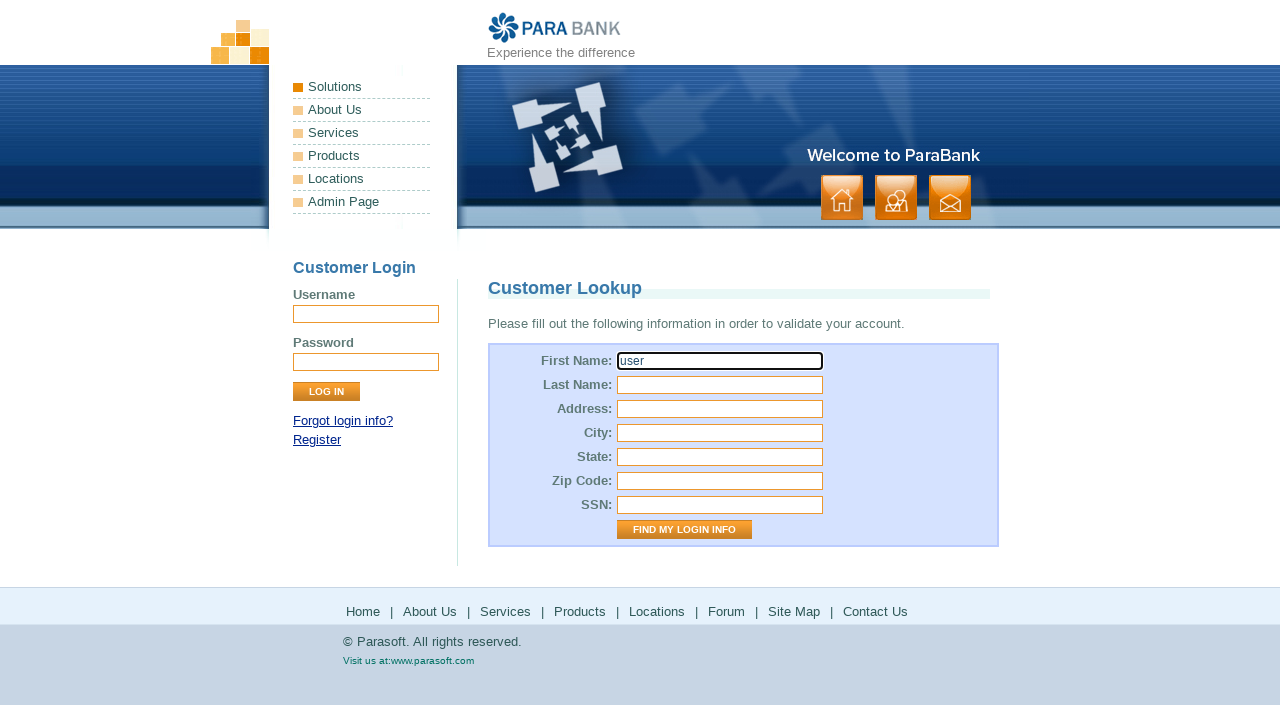

Filled last name field with 'User_user' on #lastName
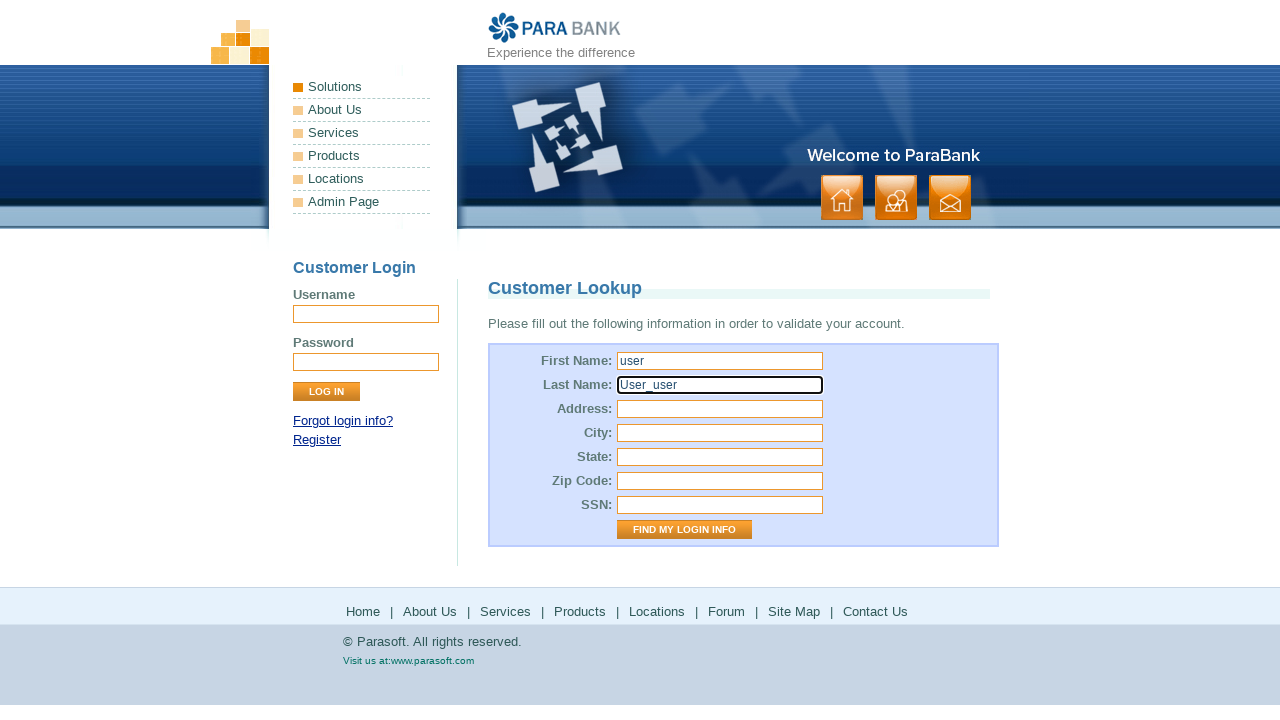

Filled street address field with 'USA' on #address\.street
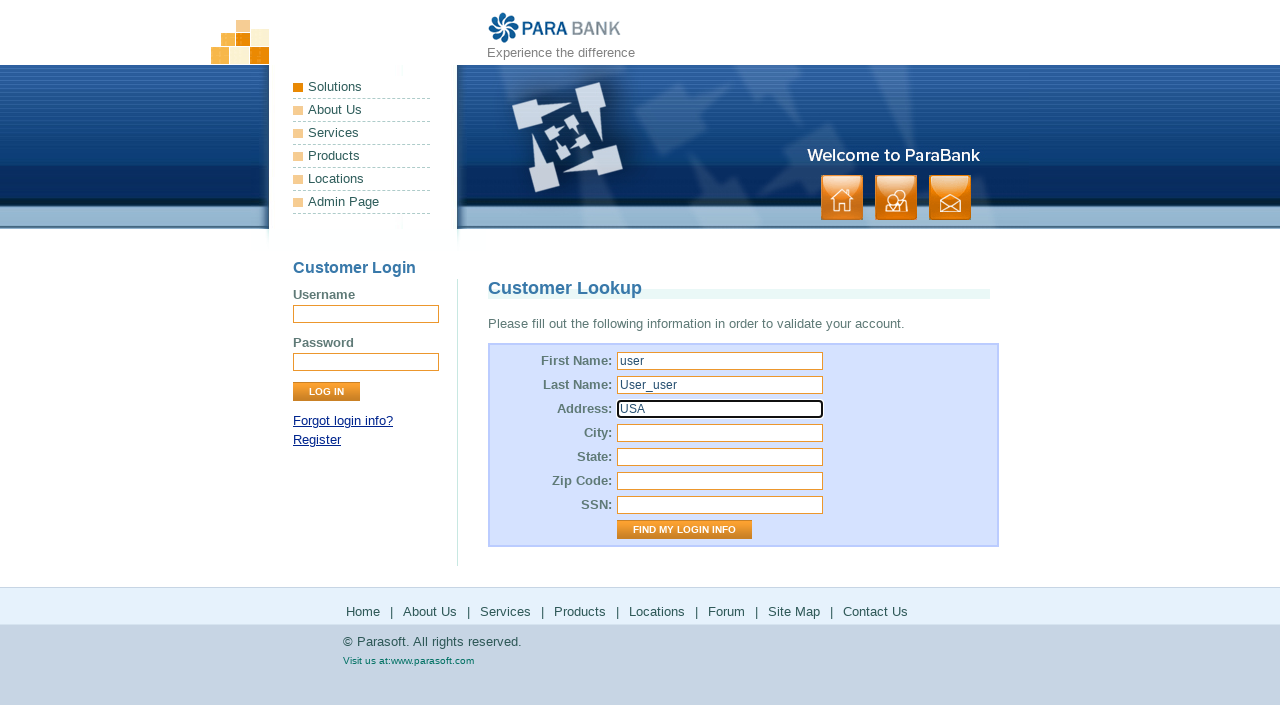

Filled city field with 'LOS ANGELES' on #address\.city
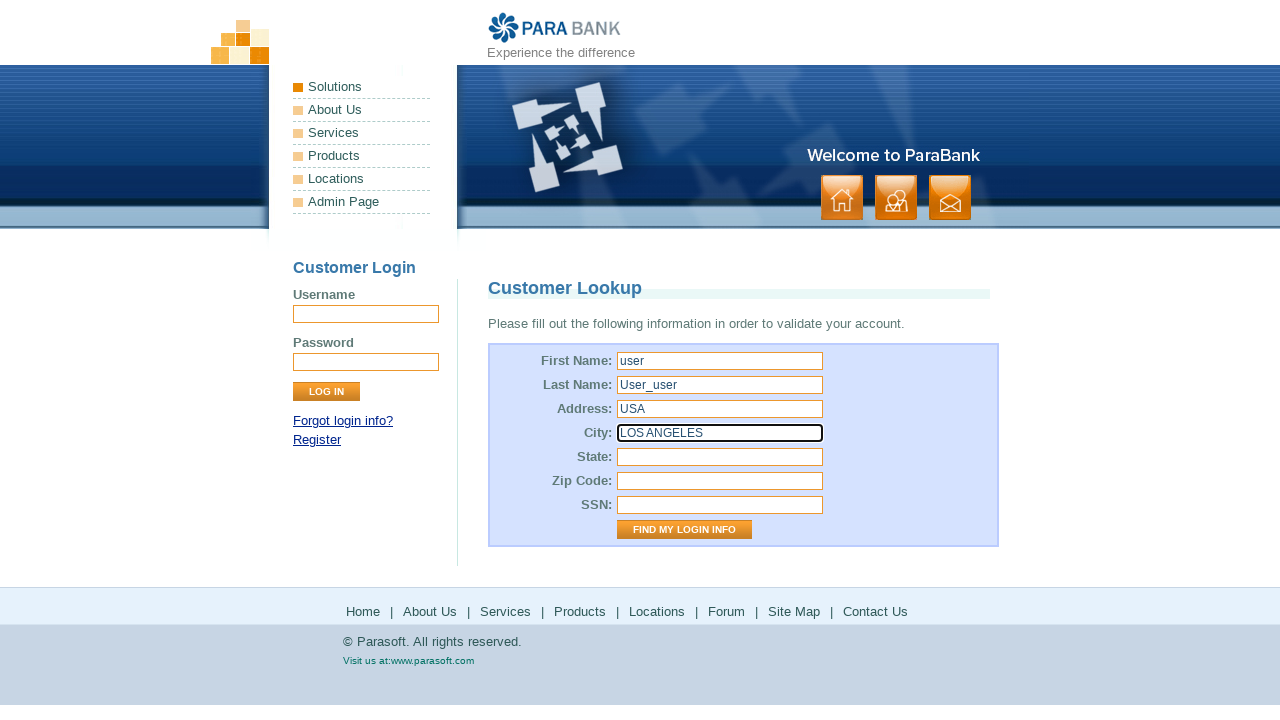

Filled state field with 'California' on #address\.state
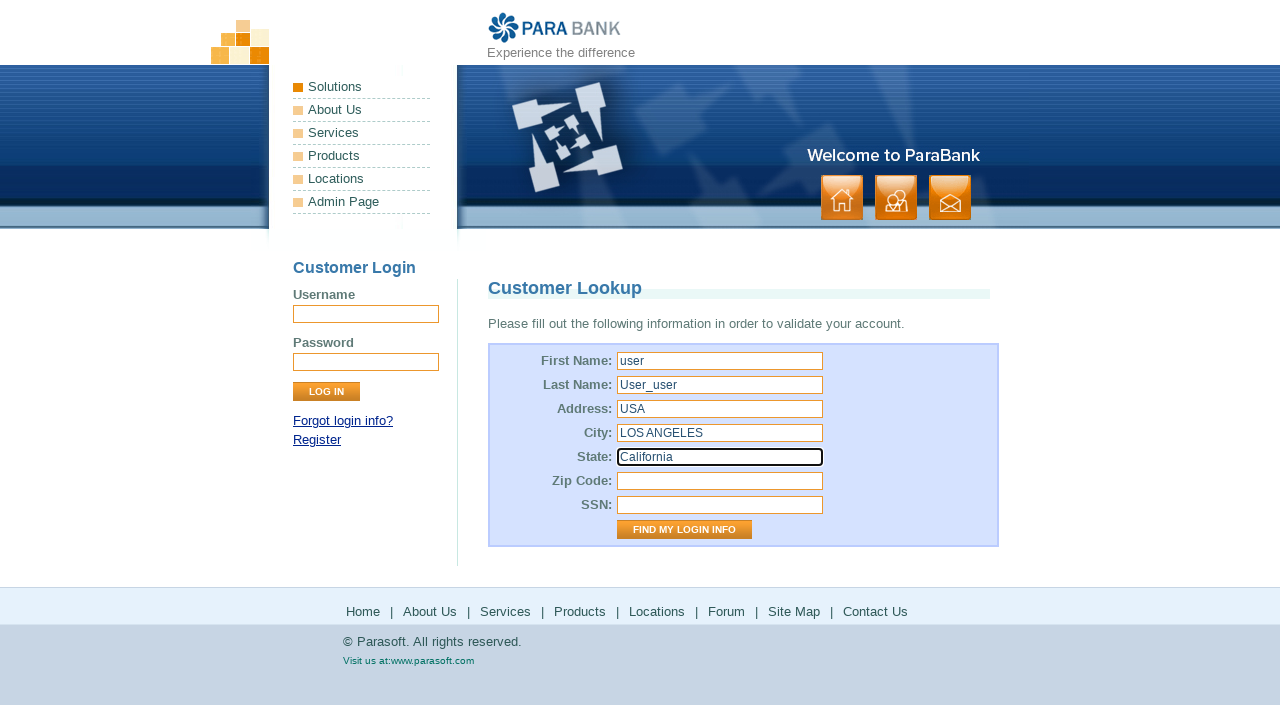

Filled zip code field with '123456' on #address\.zipCode
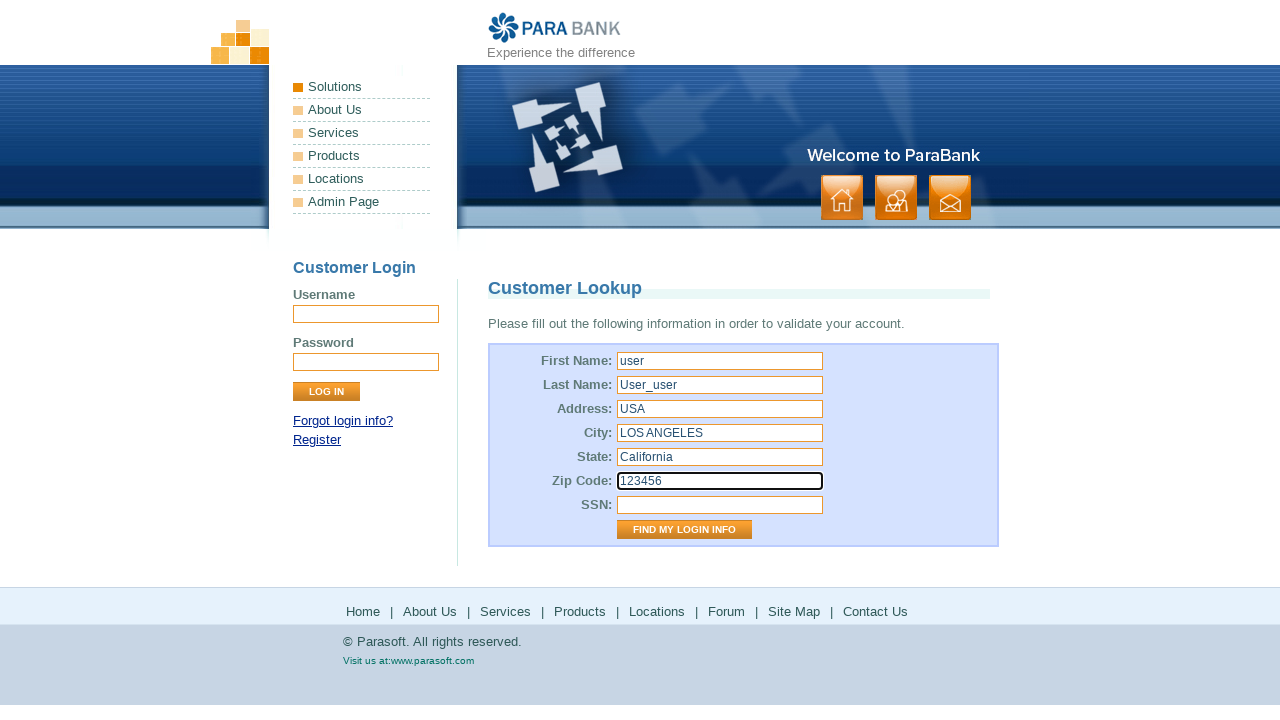

Filled SSN field with '123fff' on #ssn
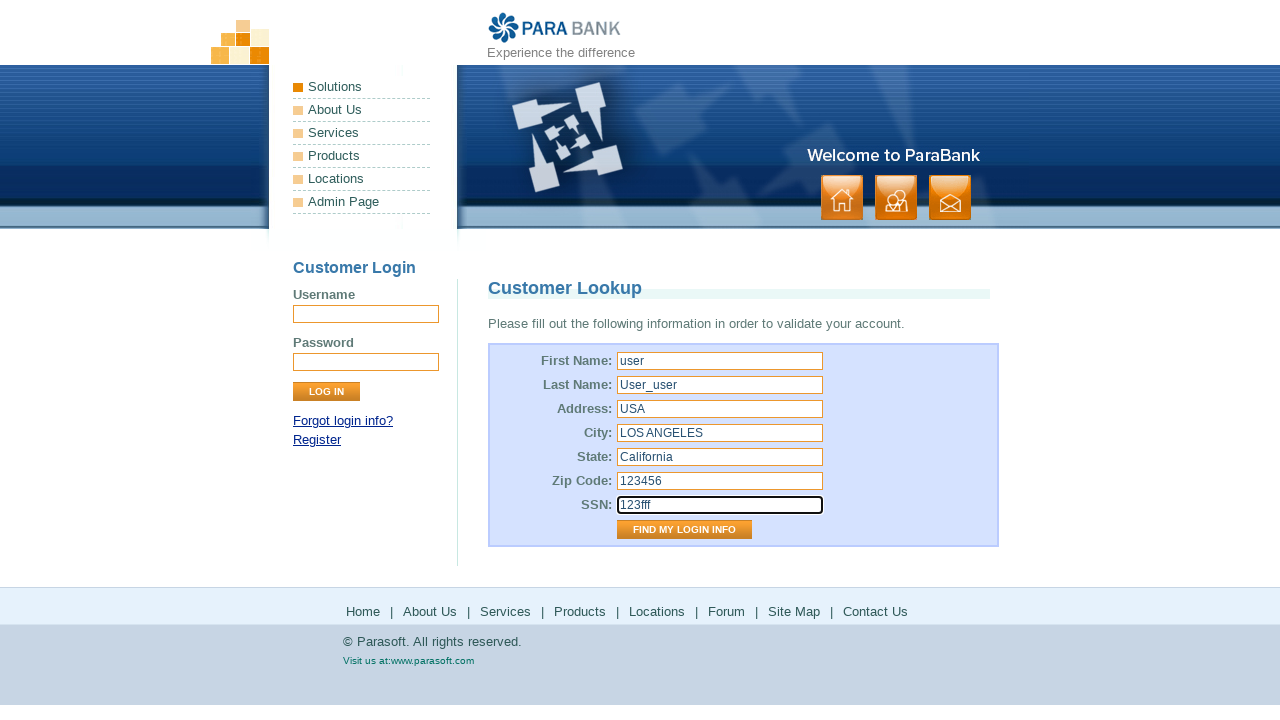

Clicked 'Find My Login Info' button at (684, 530) on input[value='Find My Login Info']
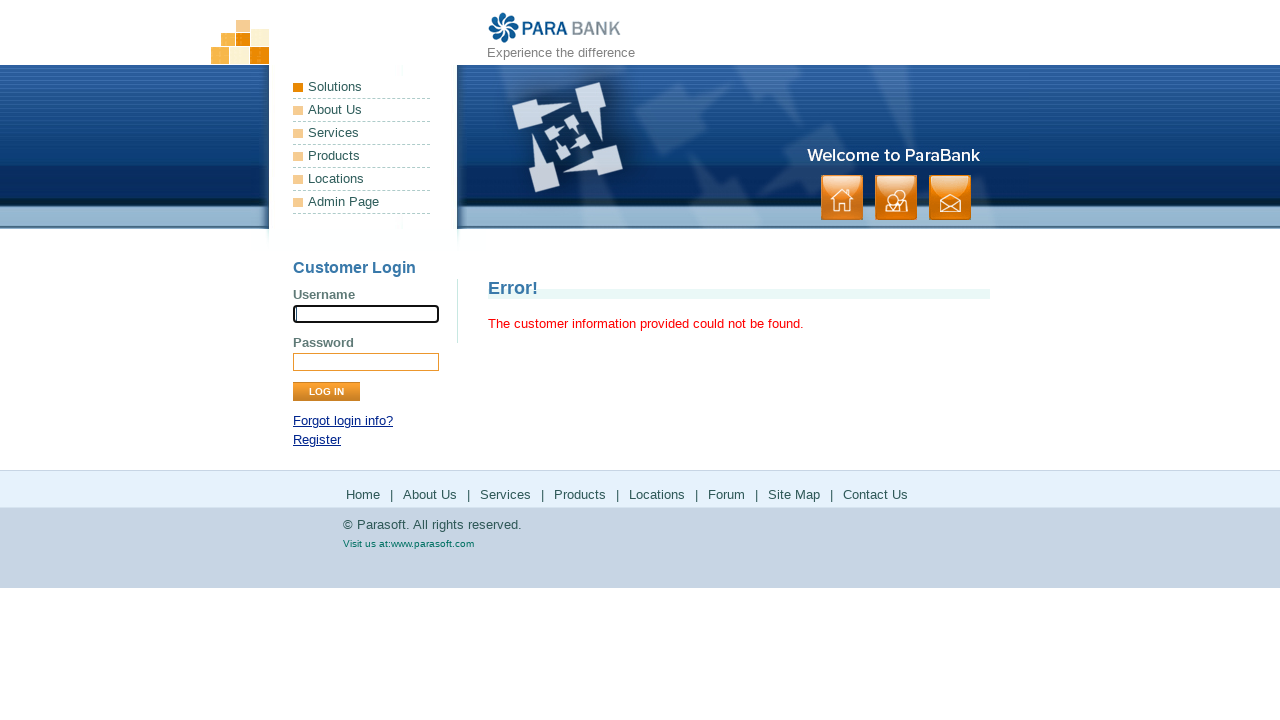

Error message displayed indicating customer information not found
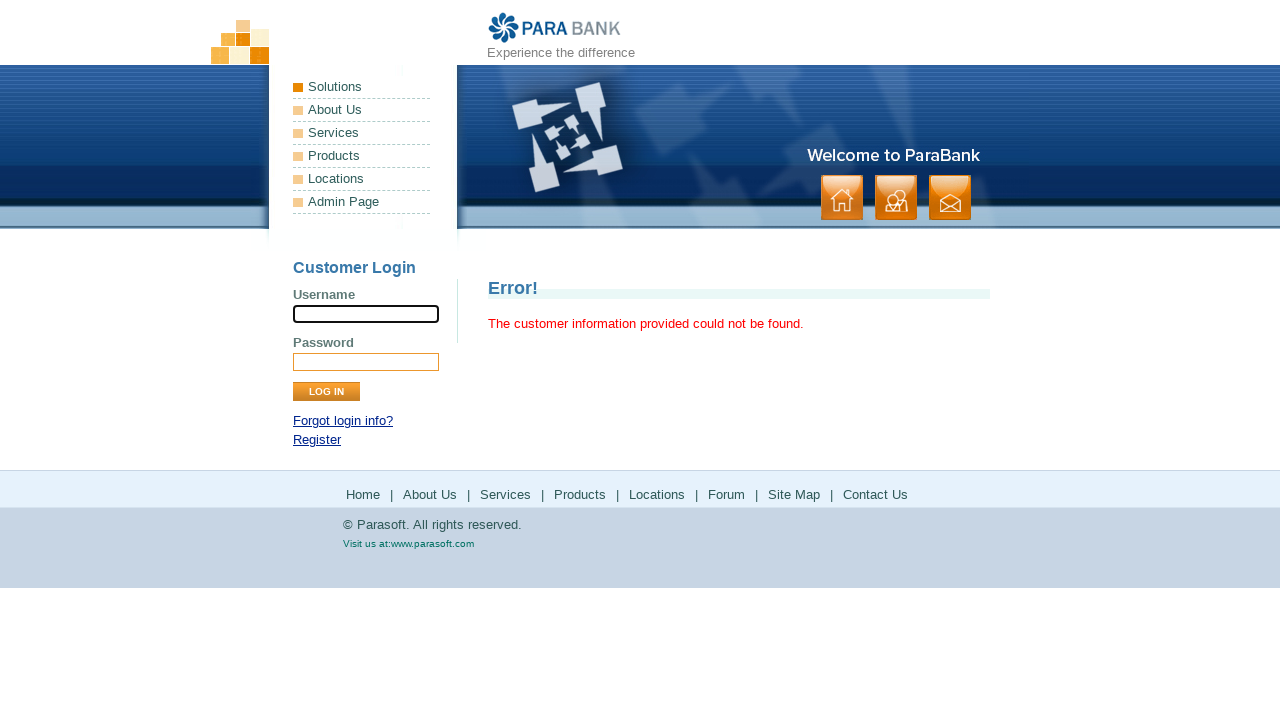

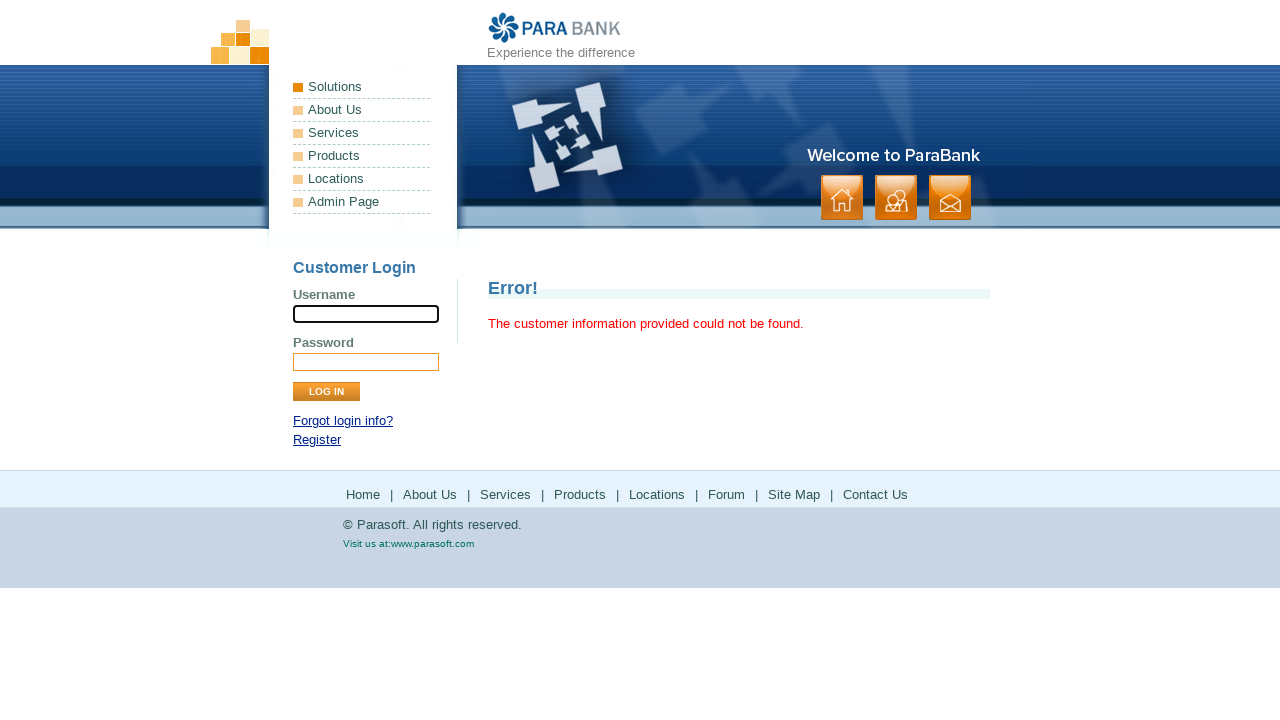